Tests web table manipulation by deleting existing records, adding a new record, and editing a record on the DemoQA webtables page

Starting URL: https://demoqa.com/webtables

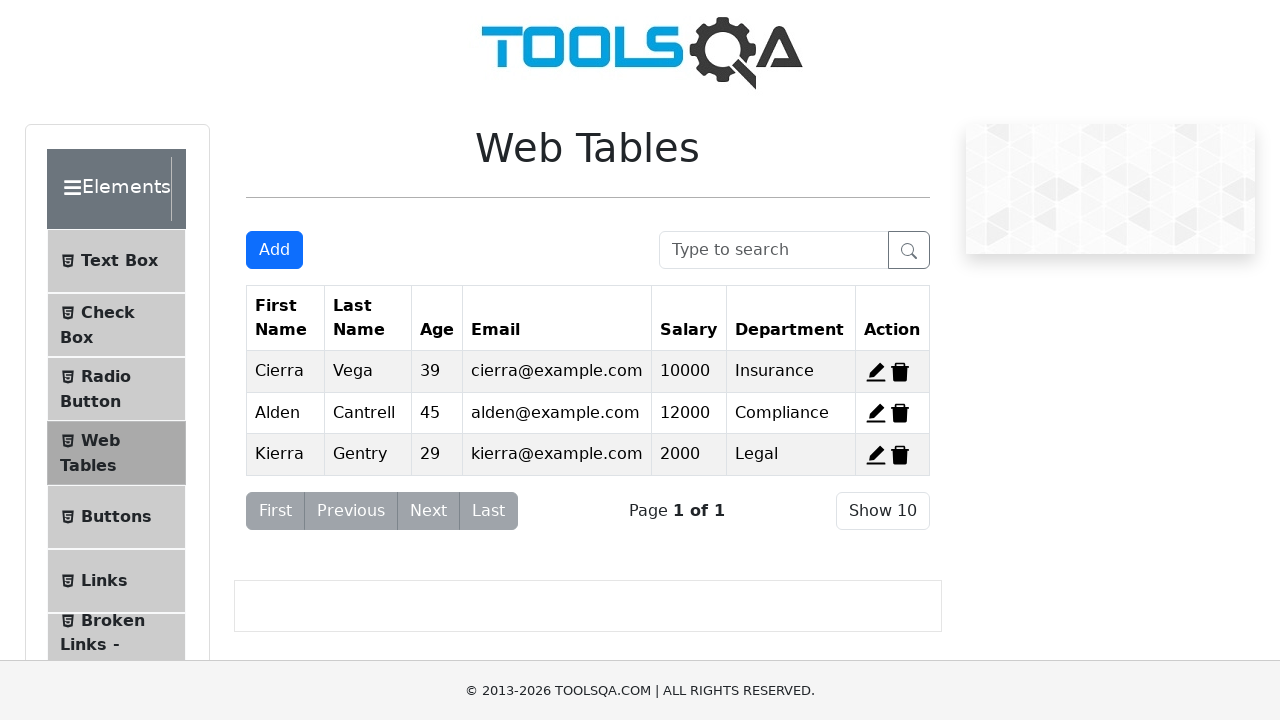

Clicked delete button for record 1 at (900, 372) on #delete-record-1
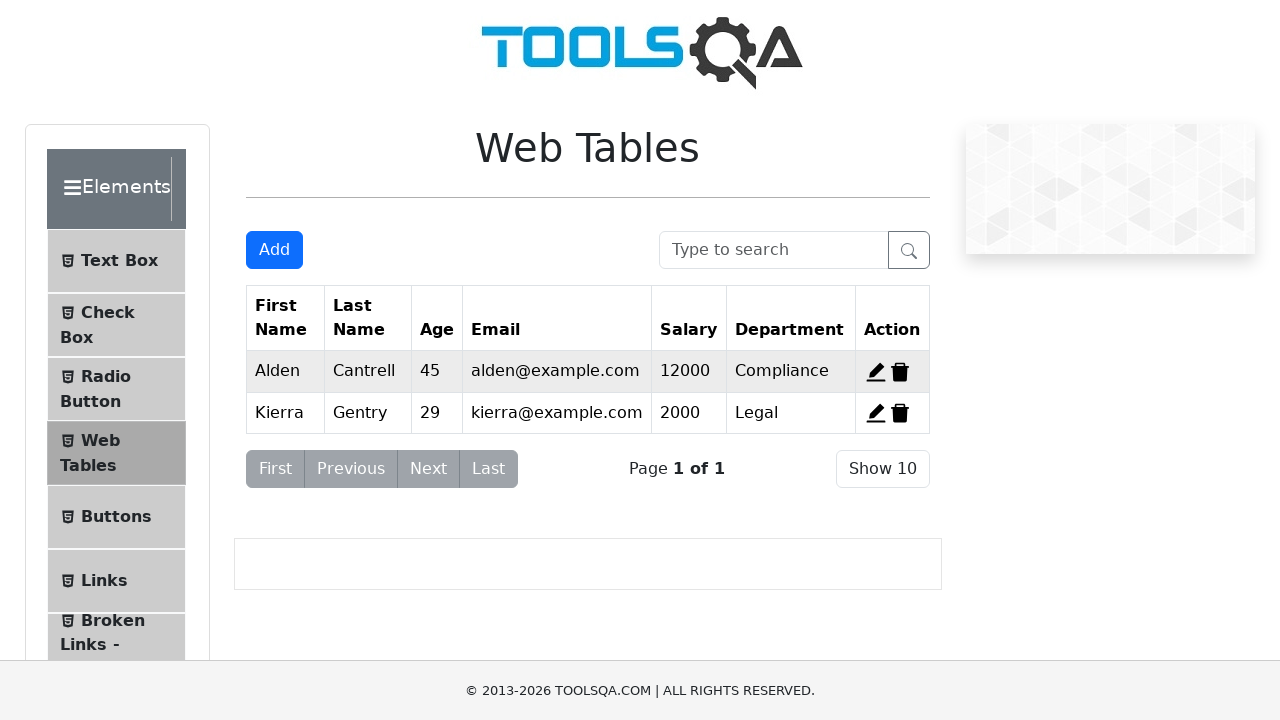

Clicked delete button for record 2 at (900, 372) on #delete-record-2
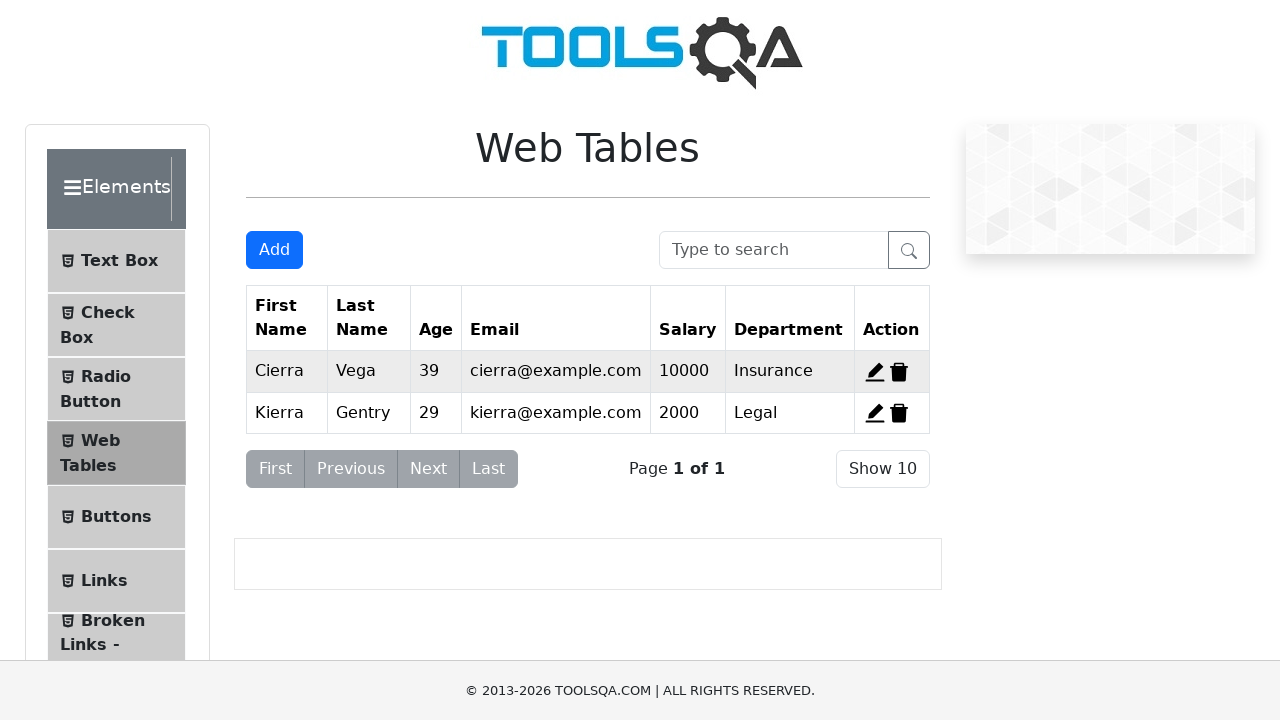

Clicked delete button for record 3 at (899, 413) on #delete-record-3
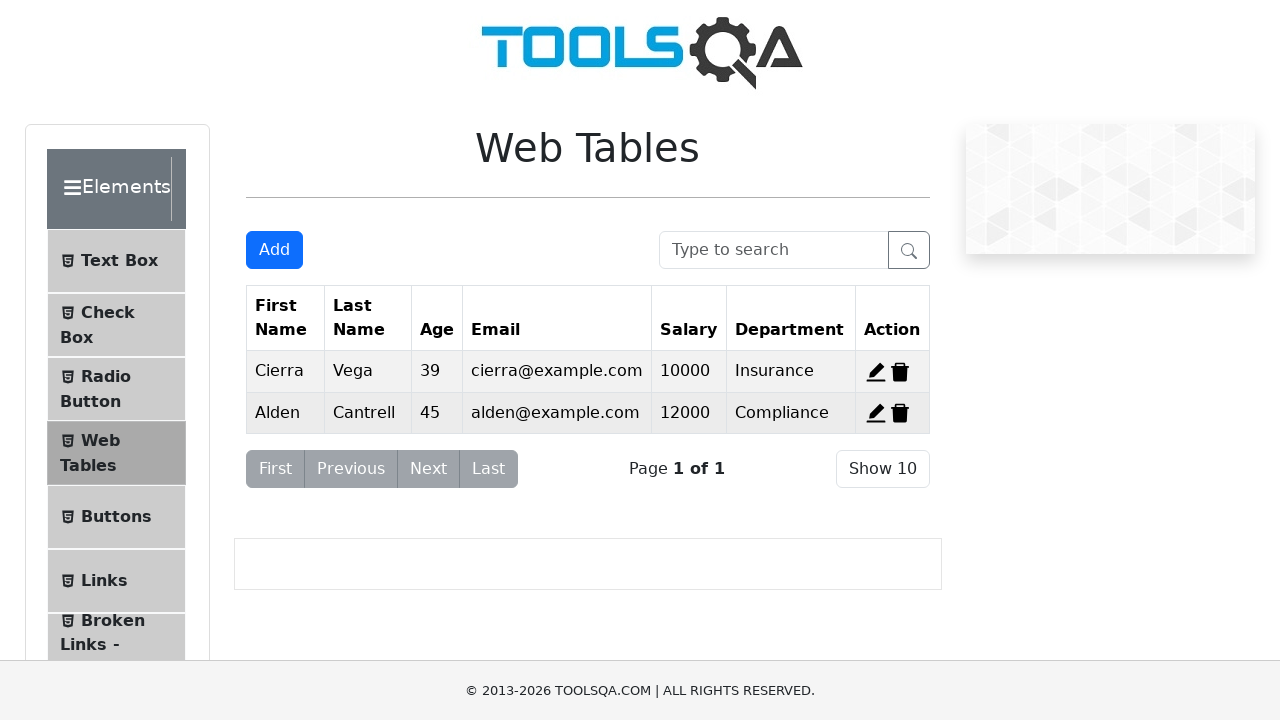

Clicked 'Add New Record' button at (274, 250) on #addNewRecordButton
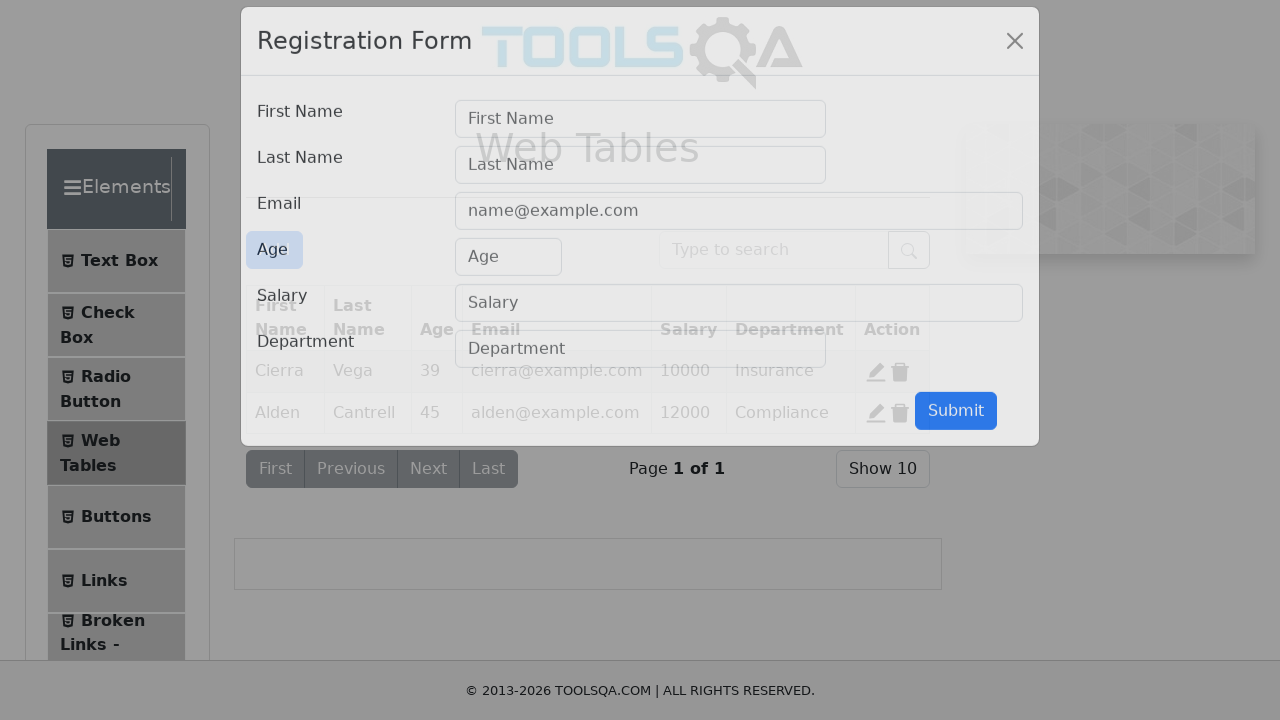

Filled first name field with 'Marcos' on #firstName
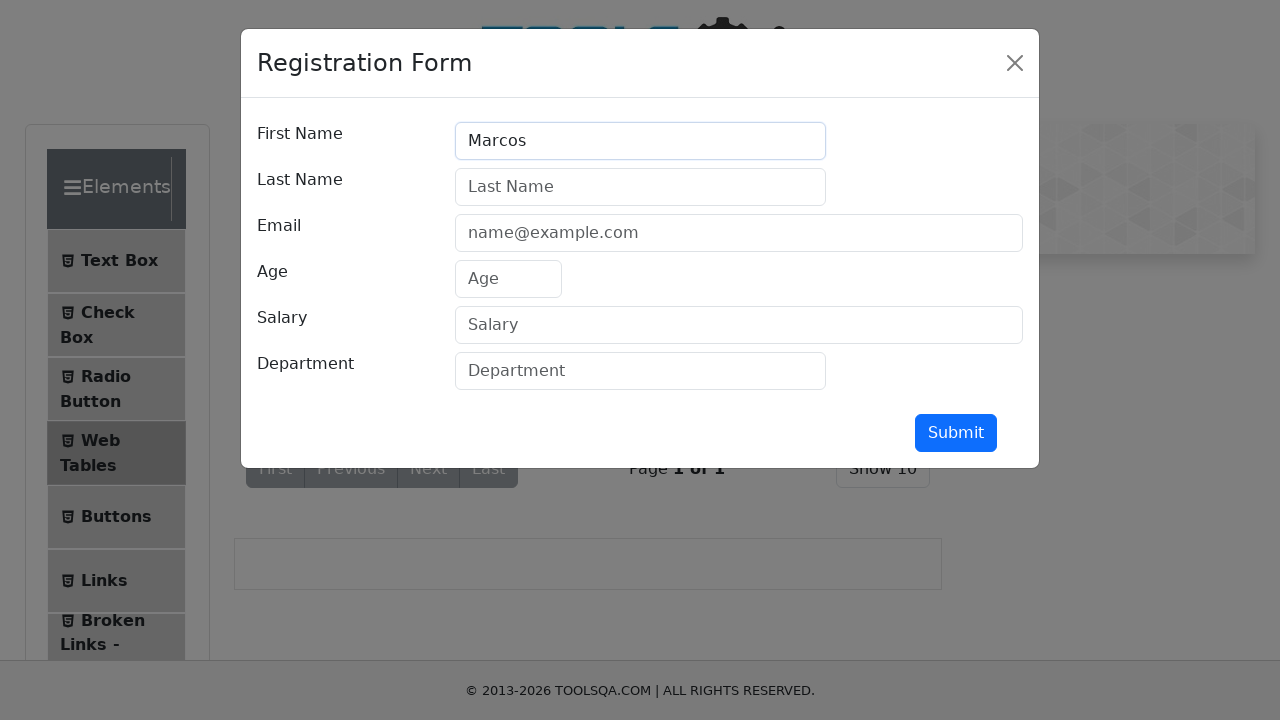

Filled last name field with 'Ogando' on #lastName
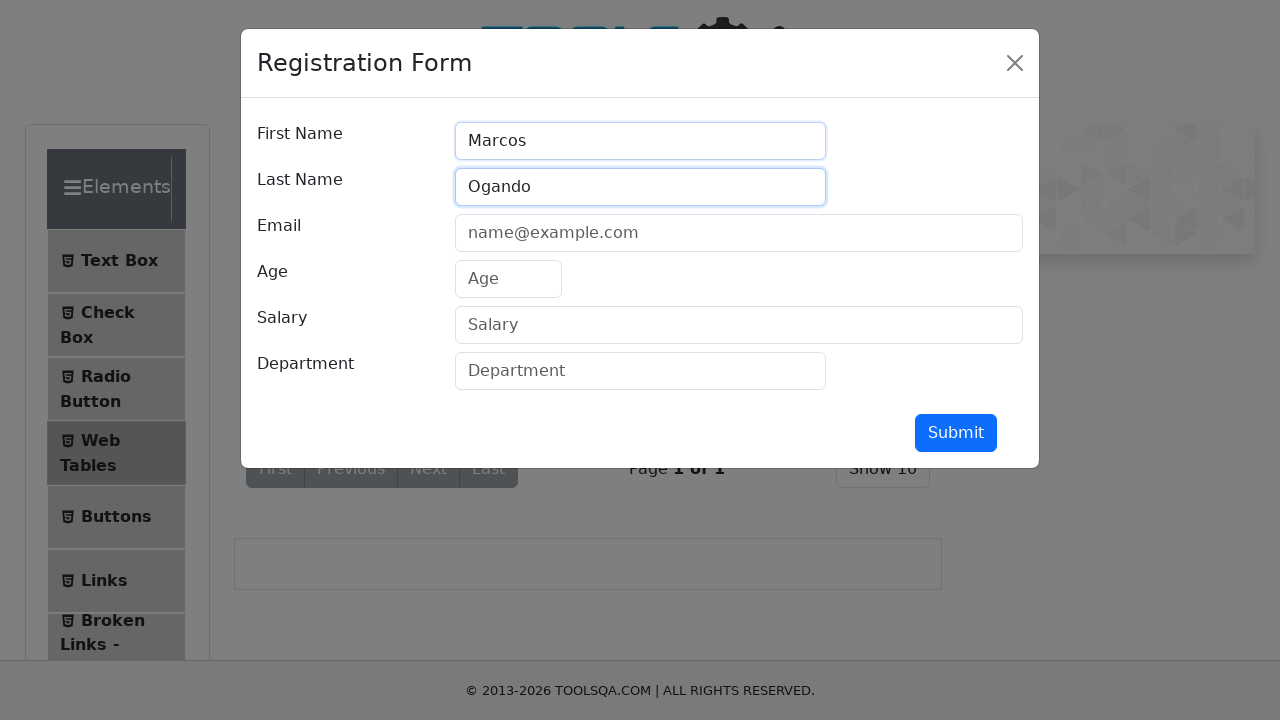

Filled email field with 'correo@ejemplo.com' on #userEmail
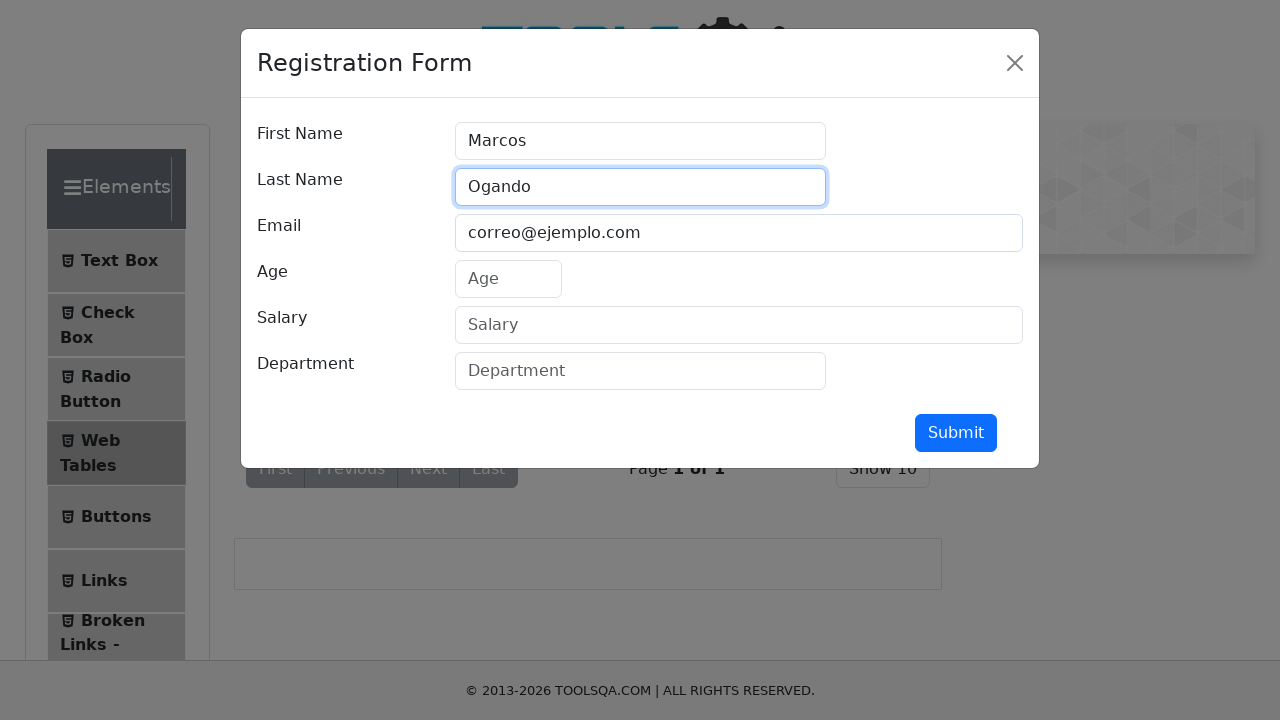

Filled age field with '20' on #age
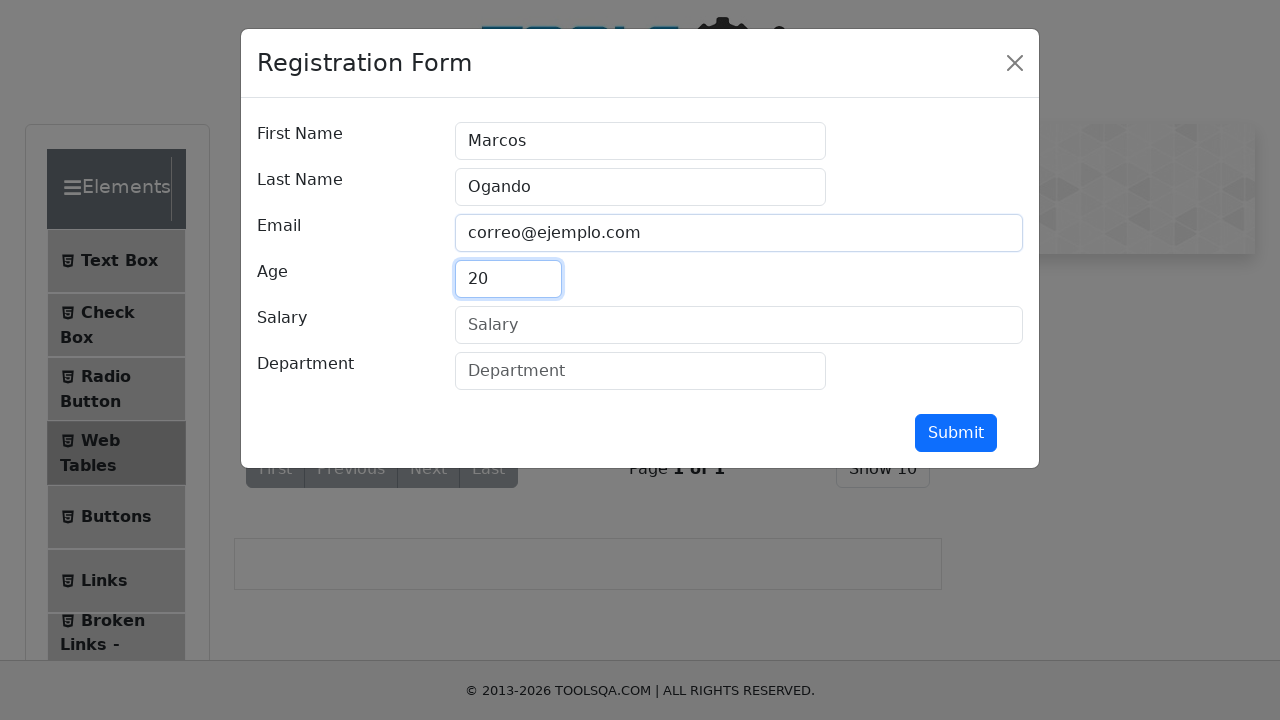

Filled salary field with '10000' on #salary
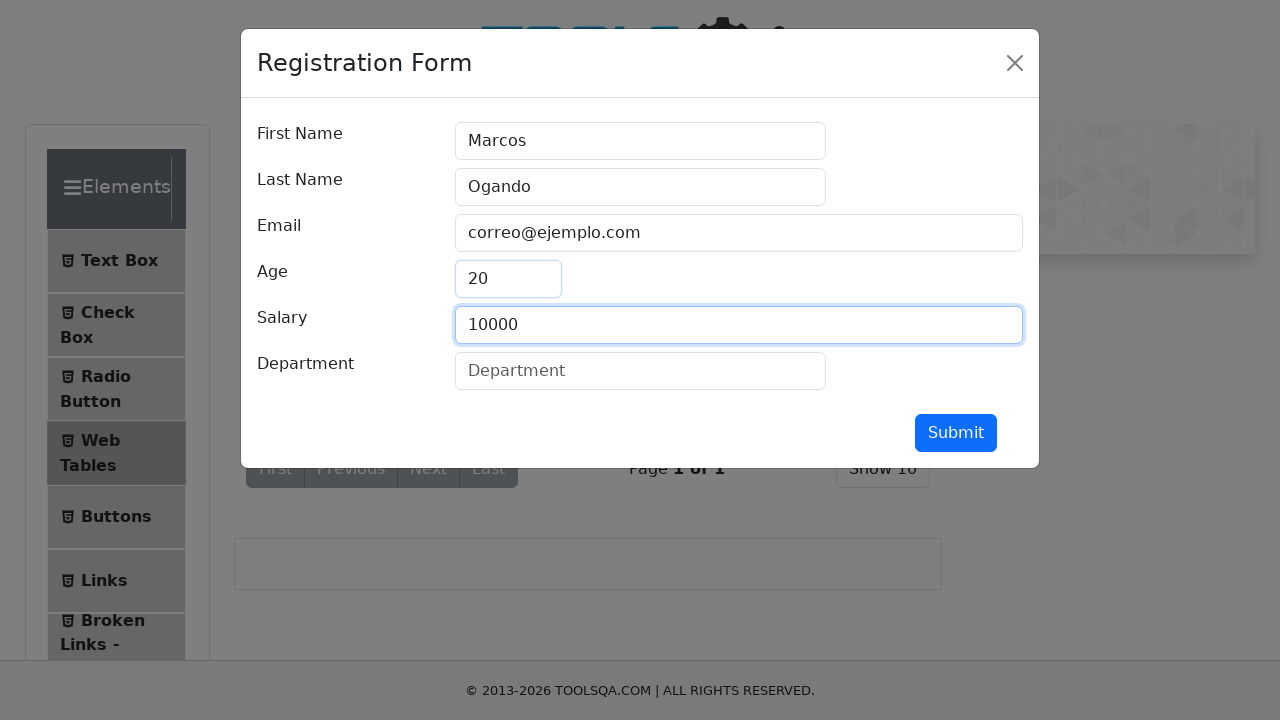

Filled department field with 'Desarrollo' on #department
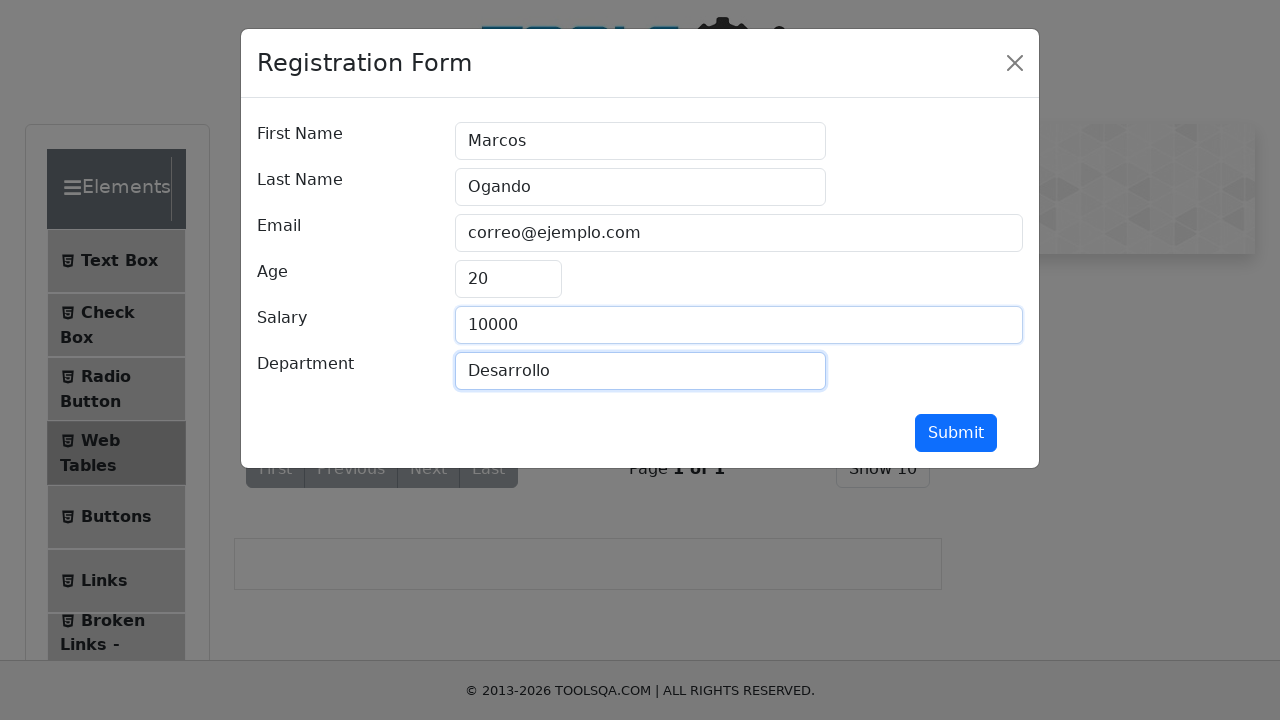

Clicked submit button to add new record at (956, 433) on #submit
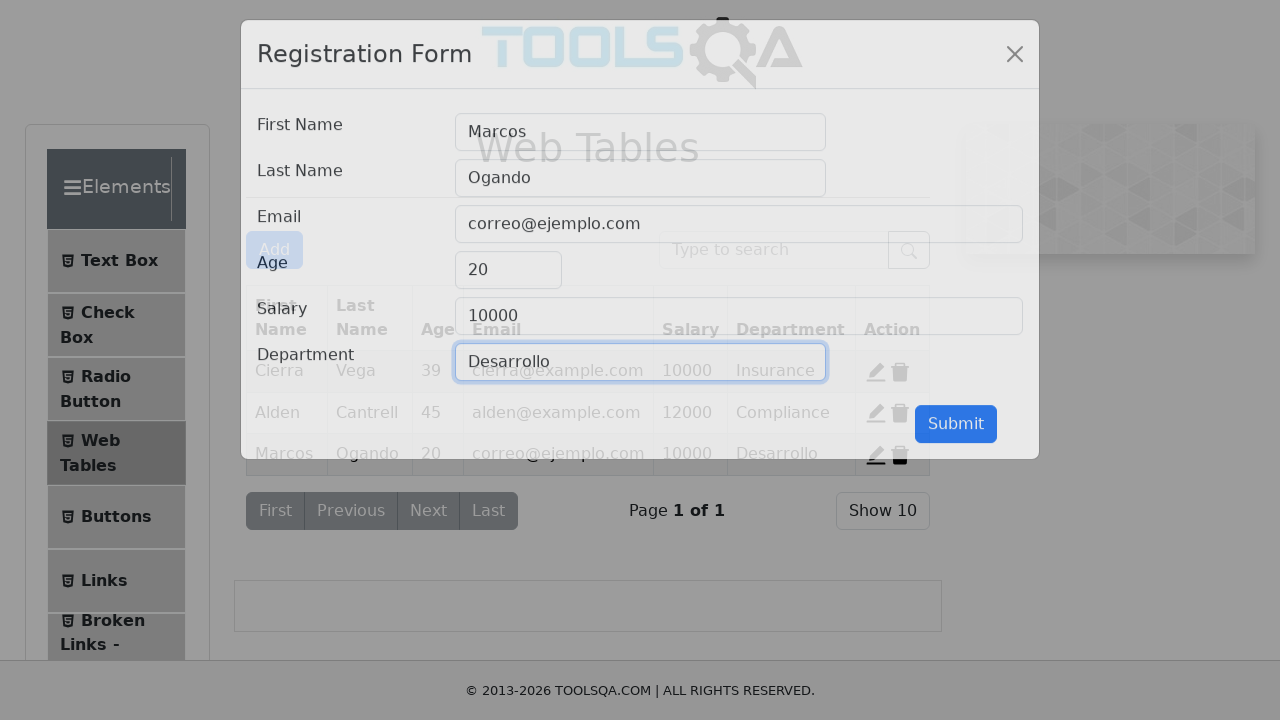

Waited for new record to be added to the table
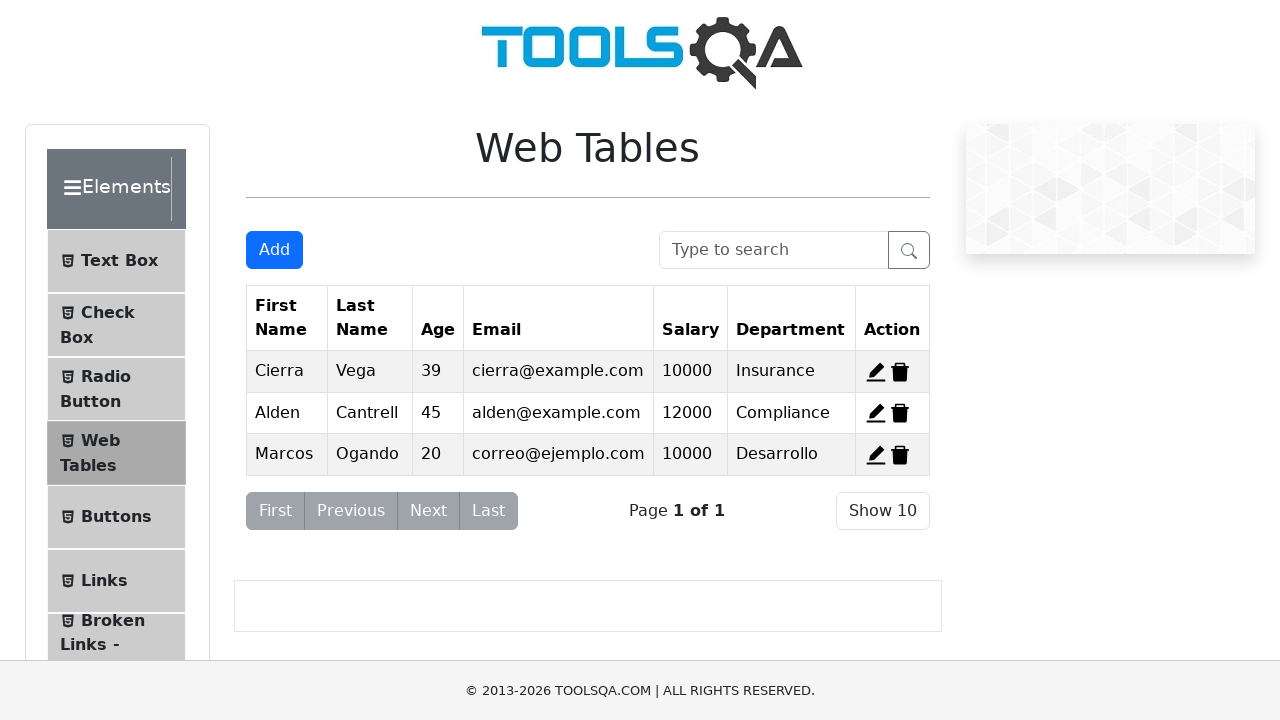

Clicked edit button for record 1 at (876, 372) on #edit-record-1
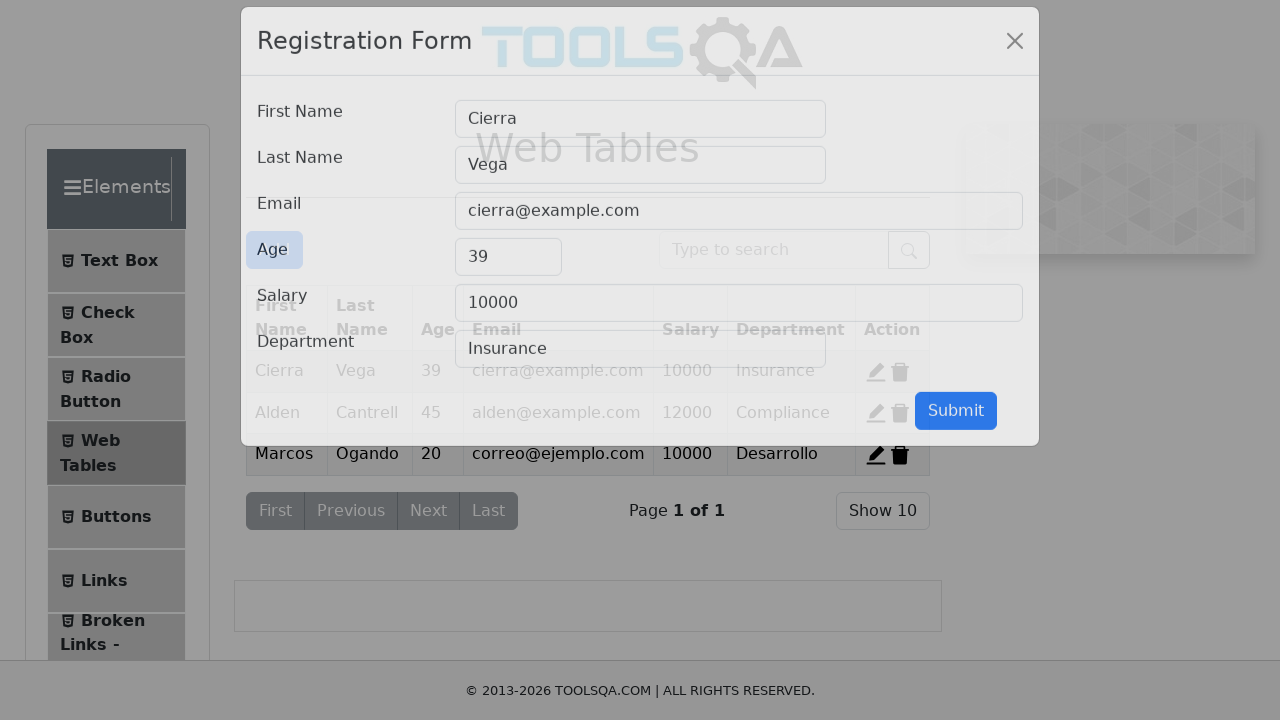

Updated first name field to 'Gabriel' on #firstName
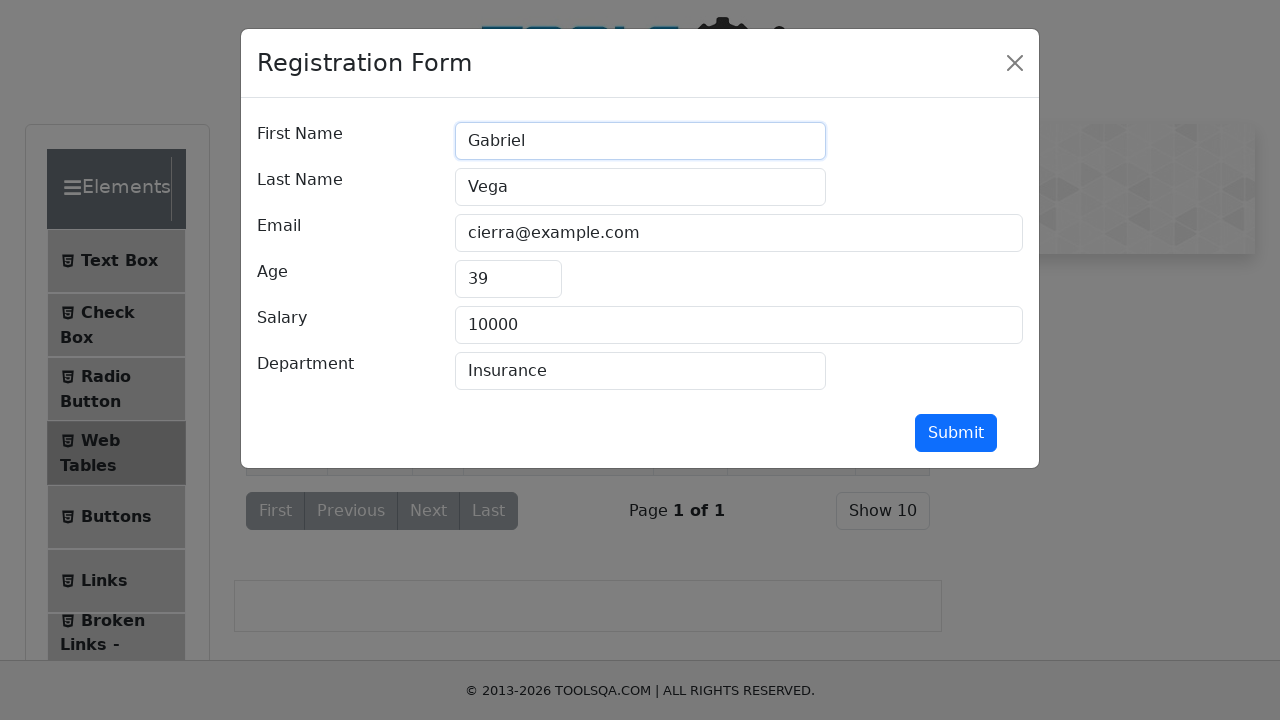

Updated last name field to 'Rosario' on #lastName
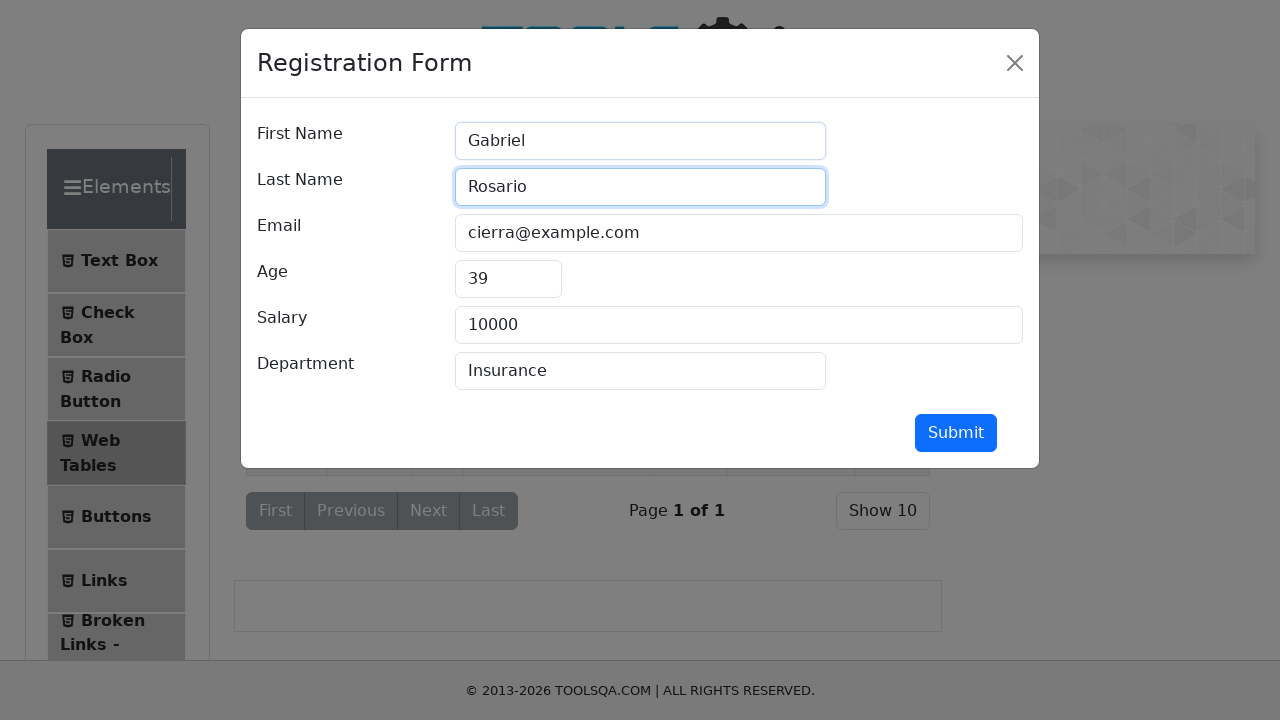

Updated email field to 'nuevo@ejemplo.com' on #userEmail
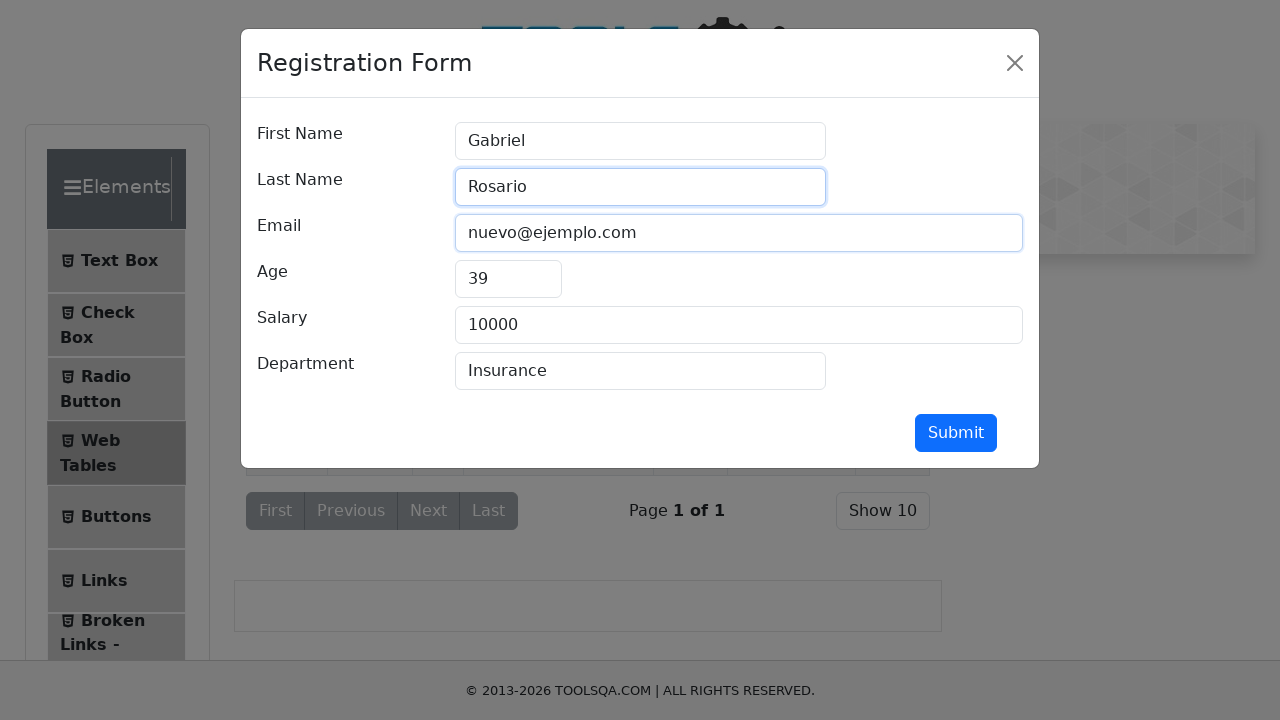

Updated age field to '19' on #age
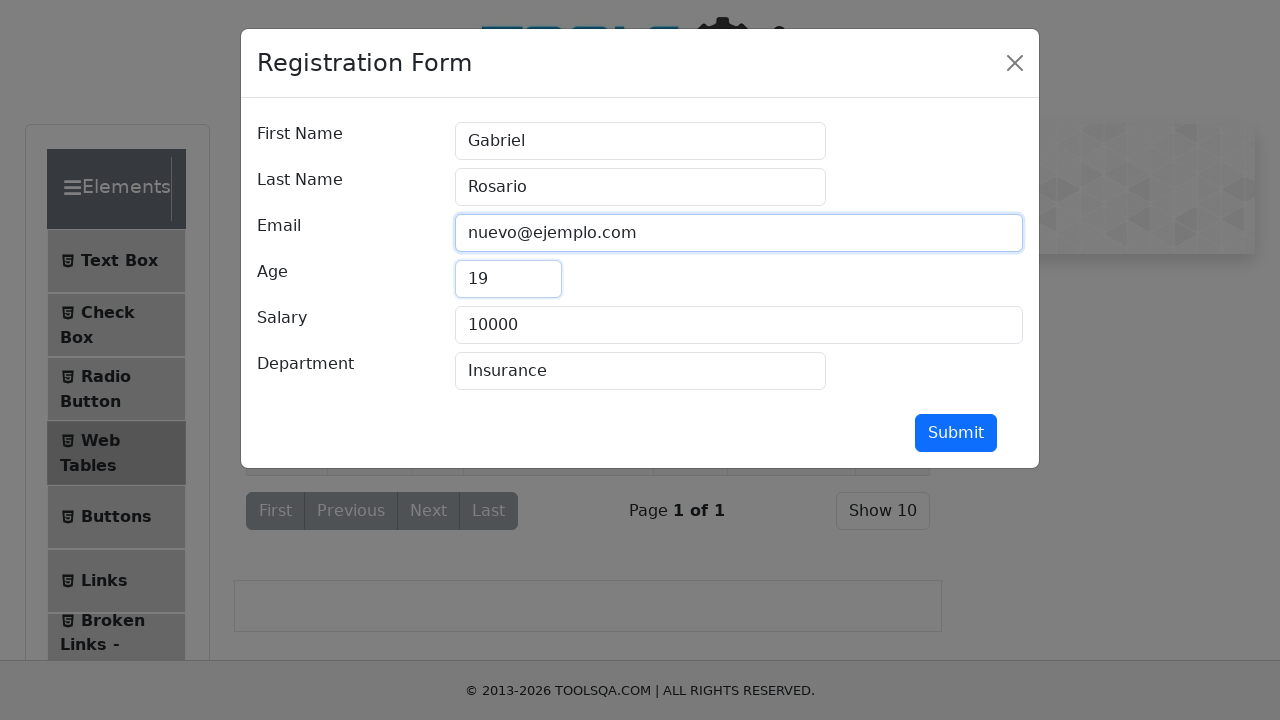

Updated salary field to '20000' on #salary
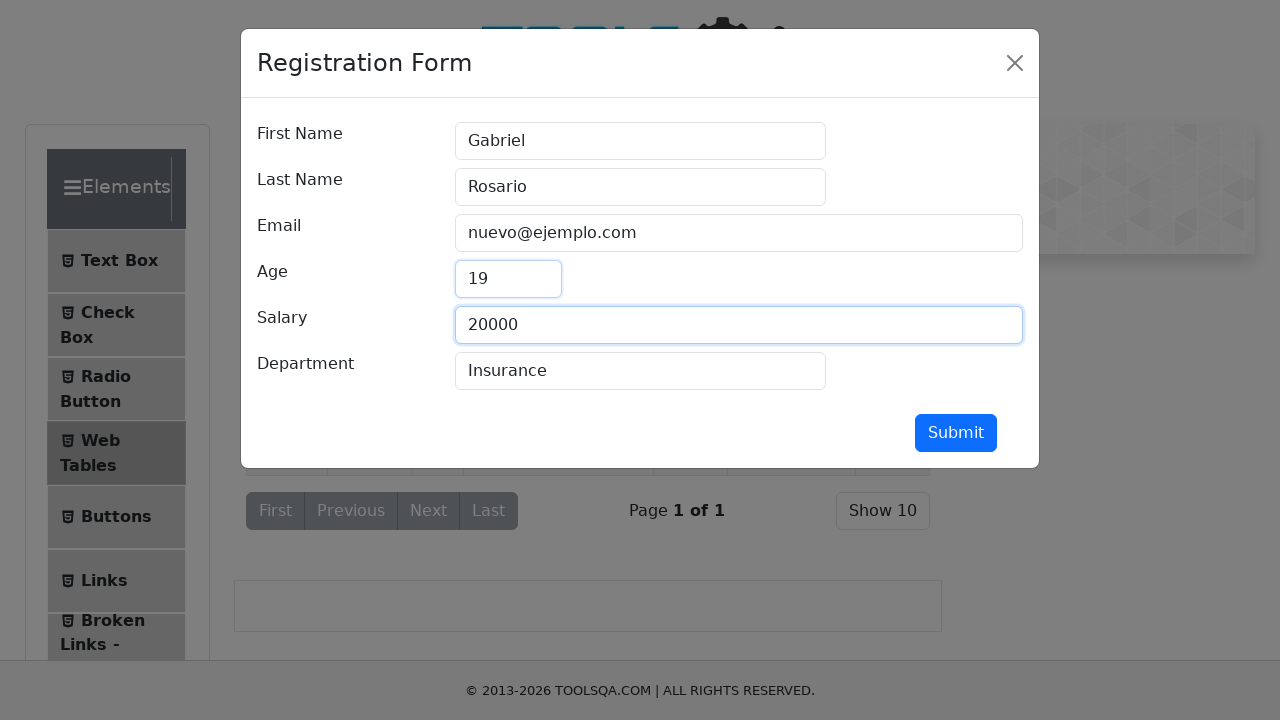

Updated department field to 'QA' on #department
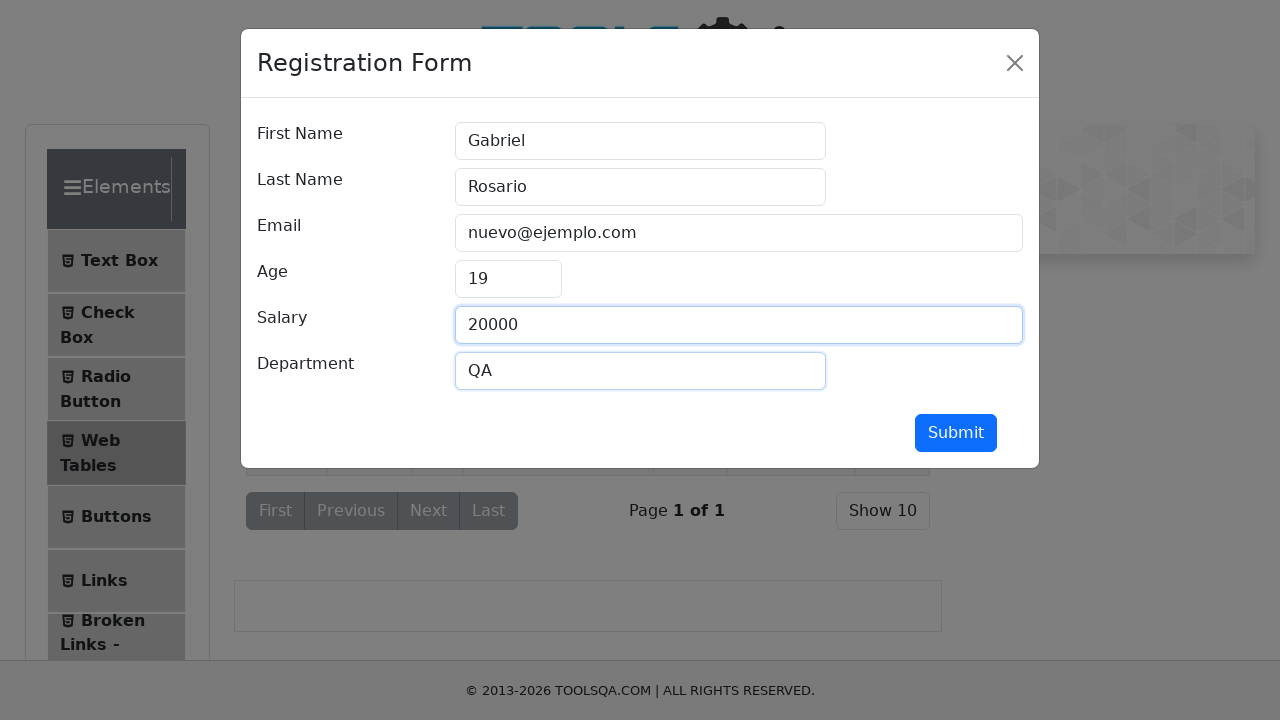

Clicked submit button to save updated record at (956, 433) on #submit
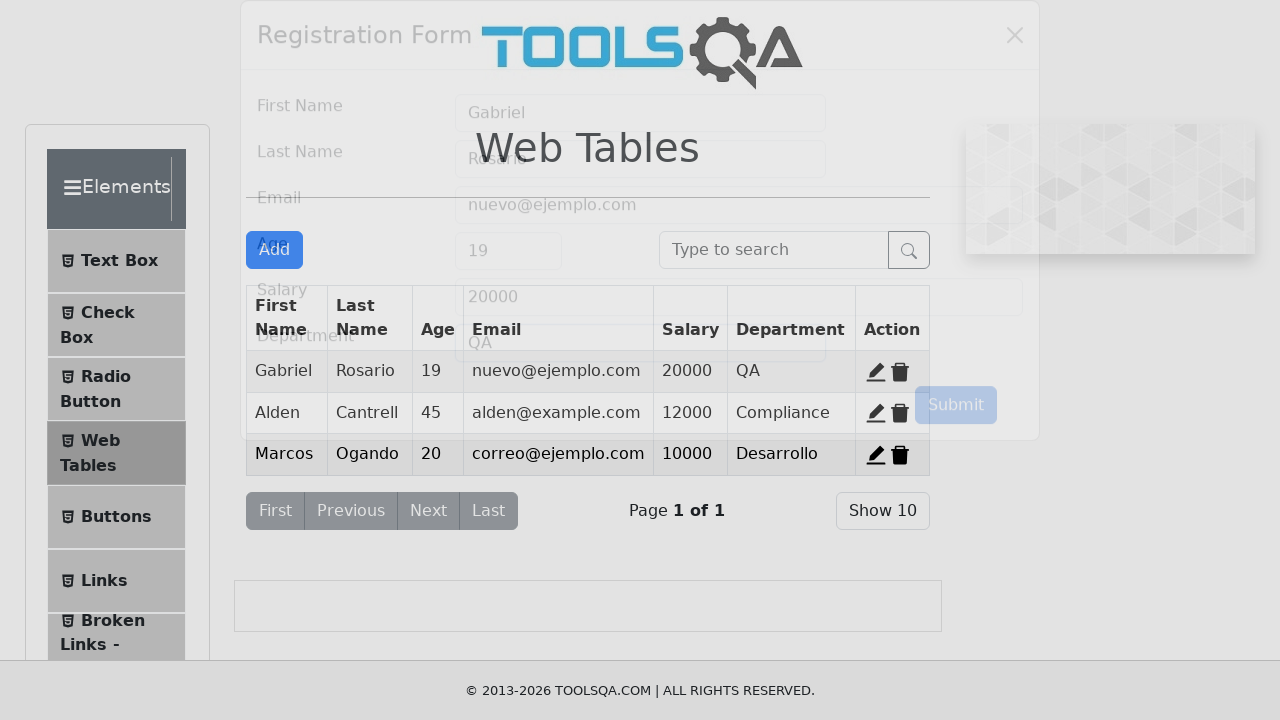

Waited for record update to complete
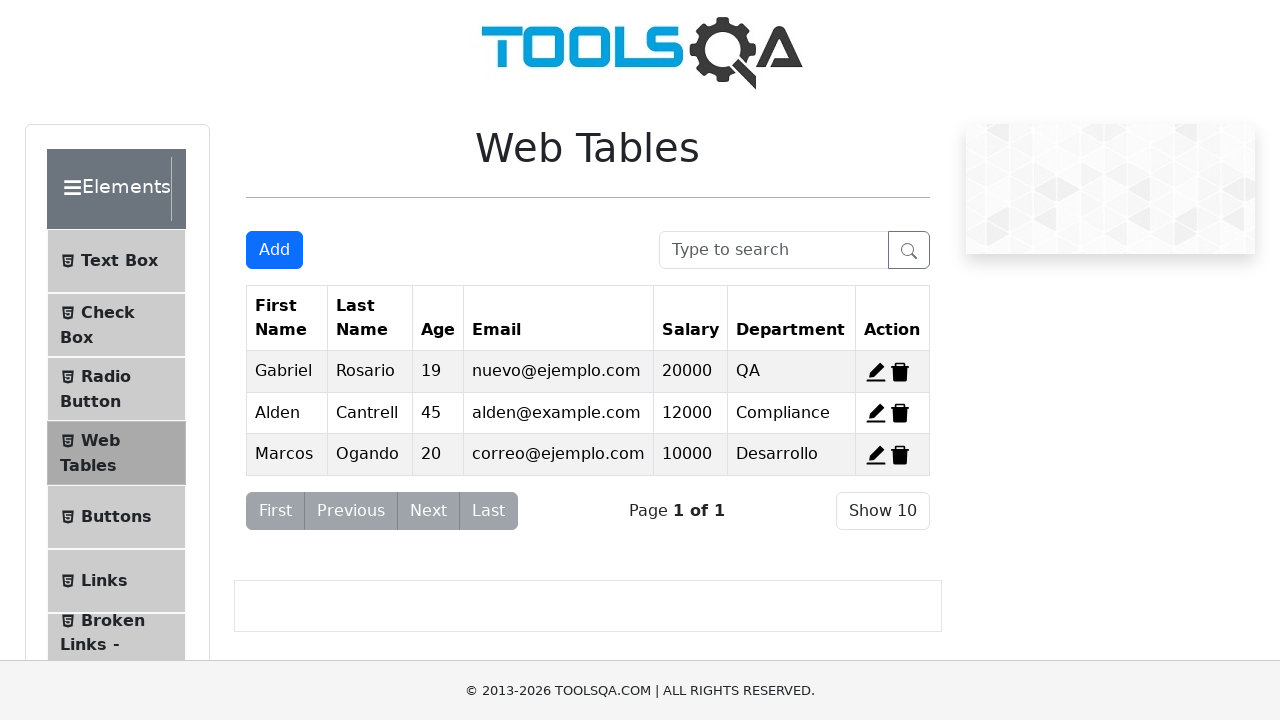

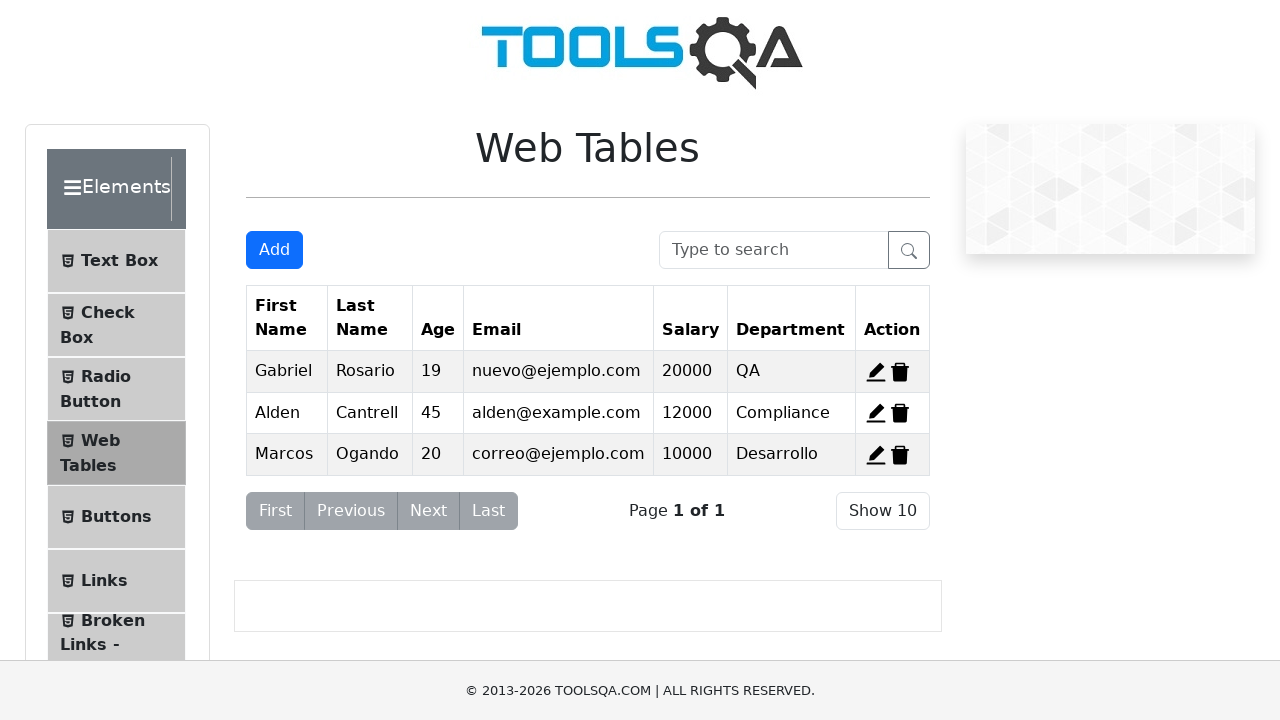